Tests that Clear completed button is hidden when there are no completed items

Starting URL: https://demo.playwright.dev/todomvc

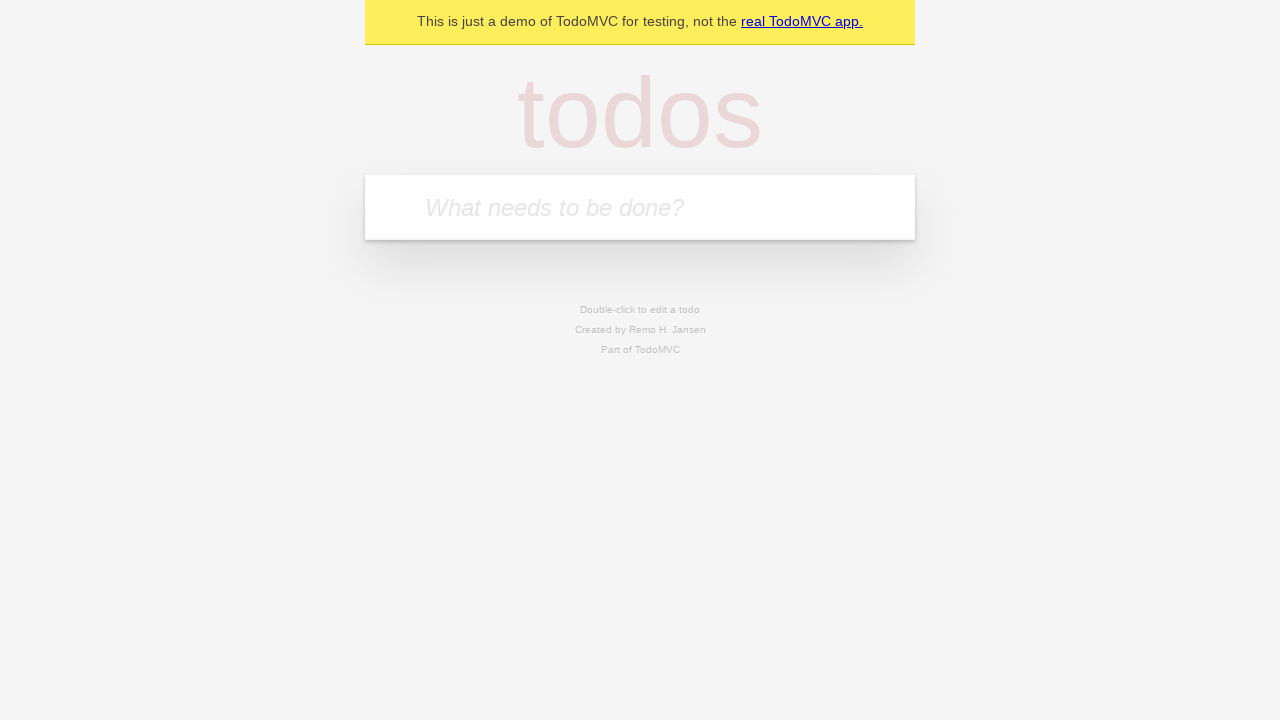

Filled todo input with 'buy some cheese' on internal:attr=[placeholder="What needs to be done?"i]
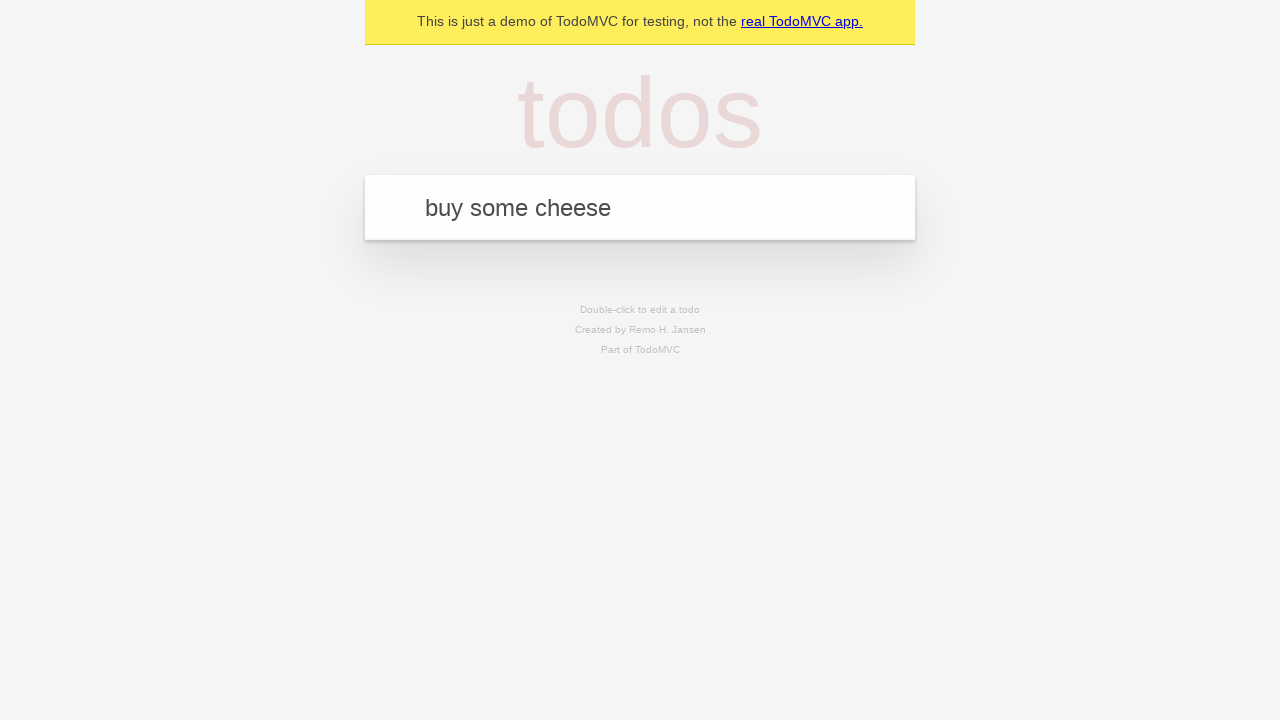

Pressed Enter to add 'buy some cheese' to the todo list on internal:attr=[placeholder="What needs to be done?"i]
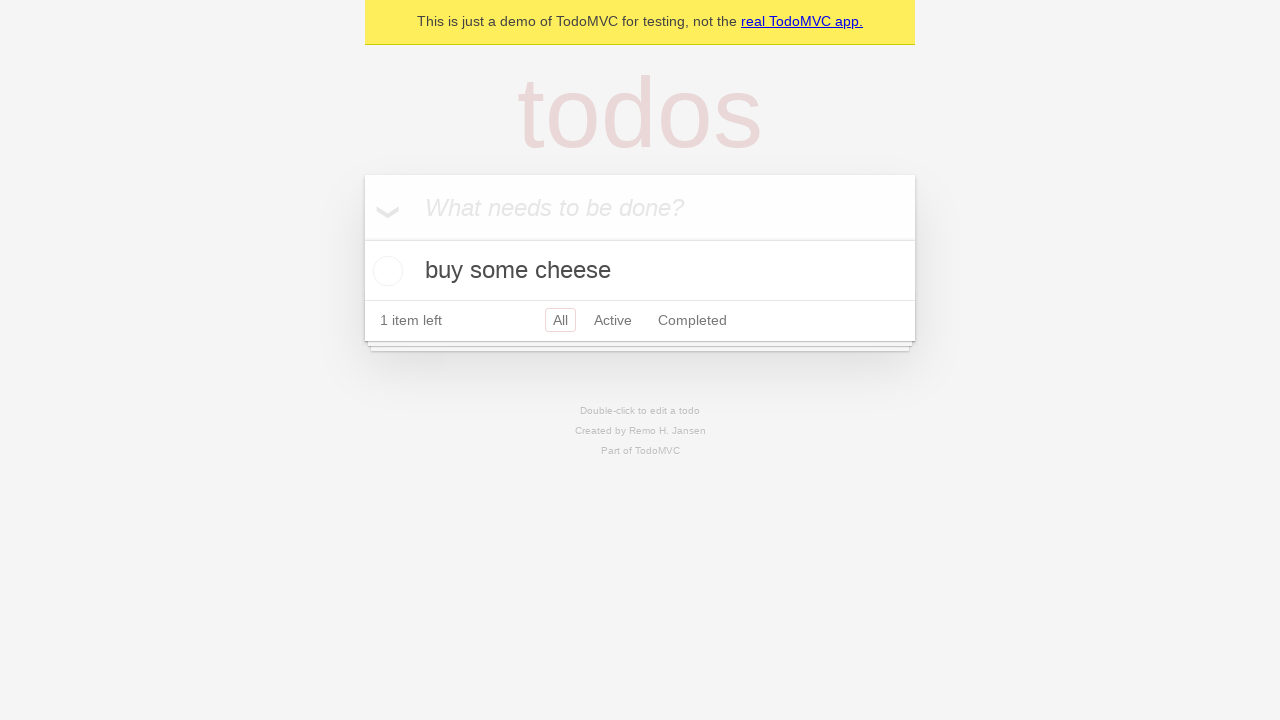

Filled todo input with 'feed the cat' on internal:attr=[placeholder="What needs to be done?"i]
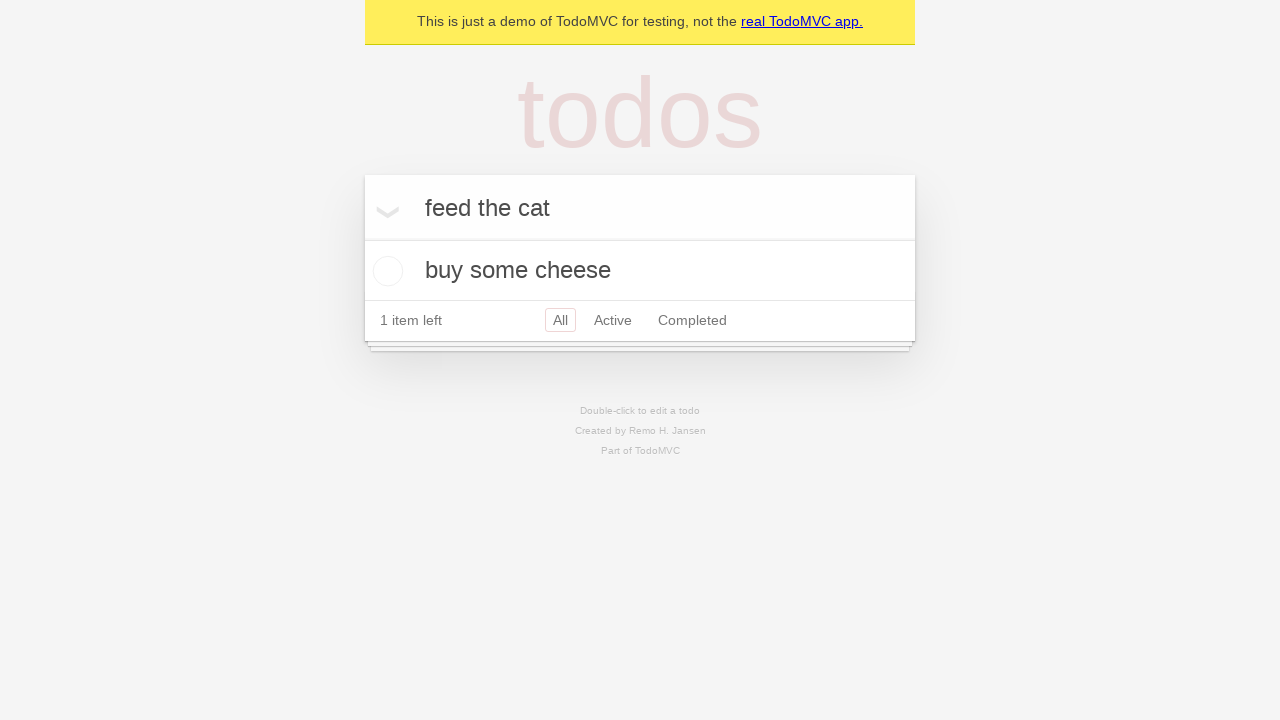

Pressed Enter to add 'feed the cat' to the todo list on internal:attr=[placeholder="What needs to be done?"i]
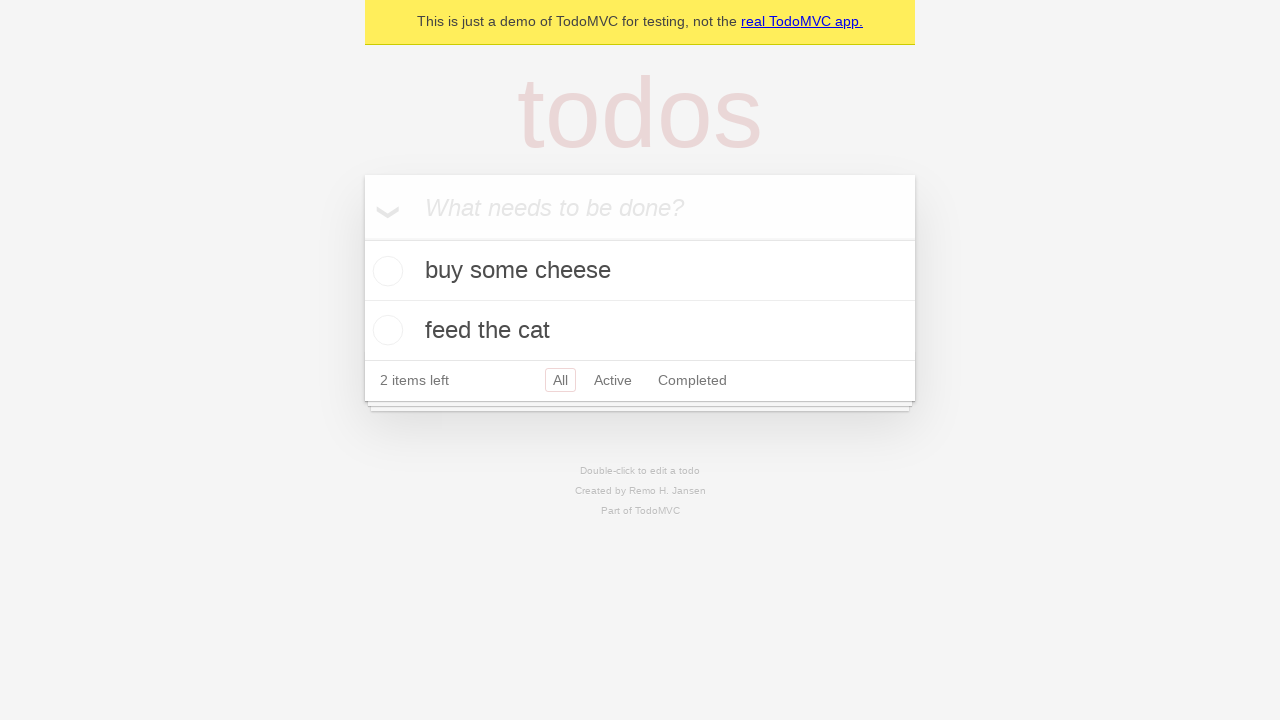

Filled todo input with 'book a doctors appointment' on internal:attr=[placeholder="What needs to be done?"i]
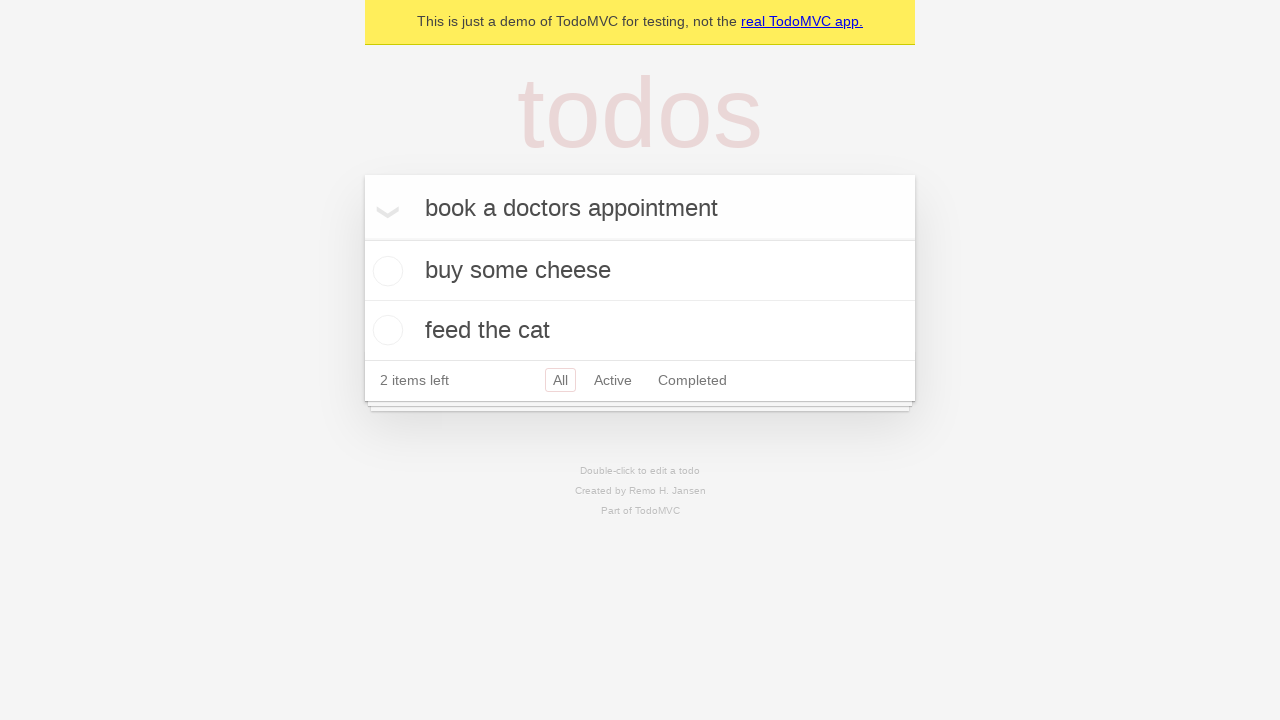

Pressed Enter to add 'book a doctors appointment' to the todo list on internal:attr=[placeholder="What needs to be done?"i]
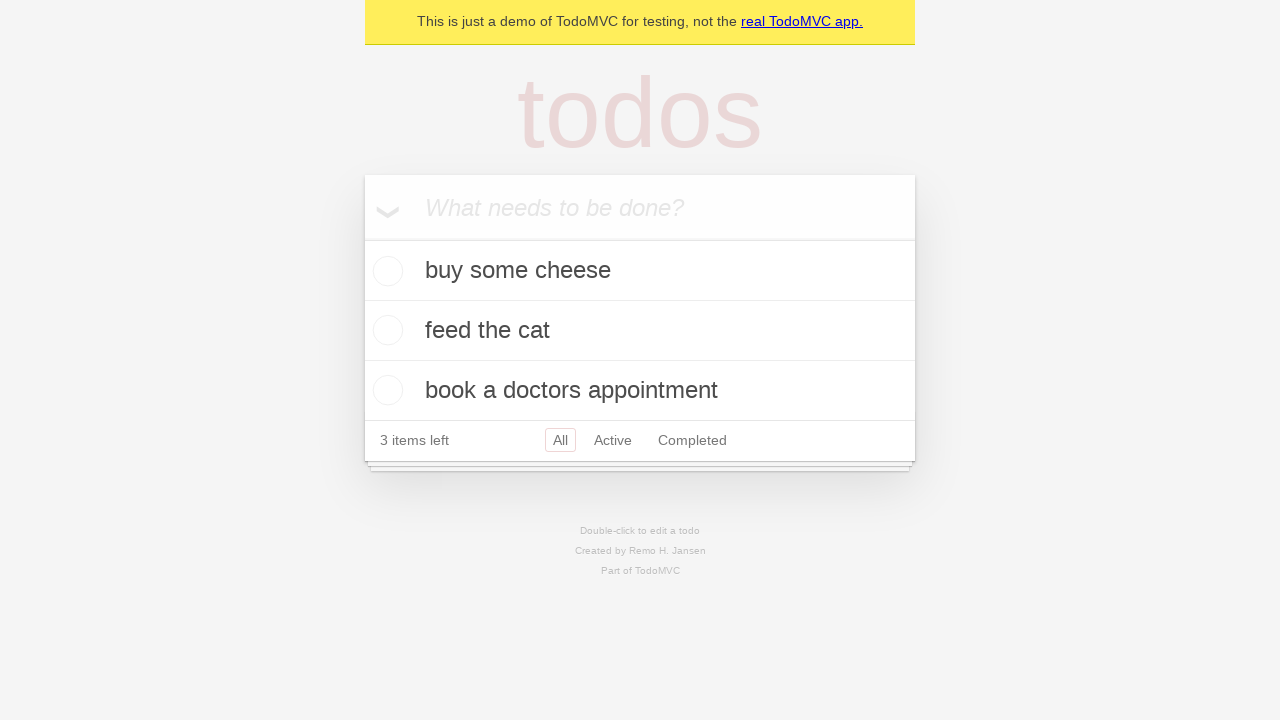

Checked the first todo item as completed at (385, 271) on .todo-list li .toggle >> nth=0
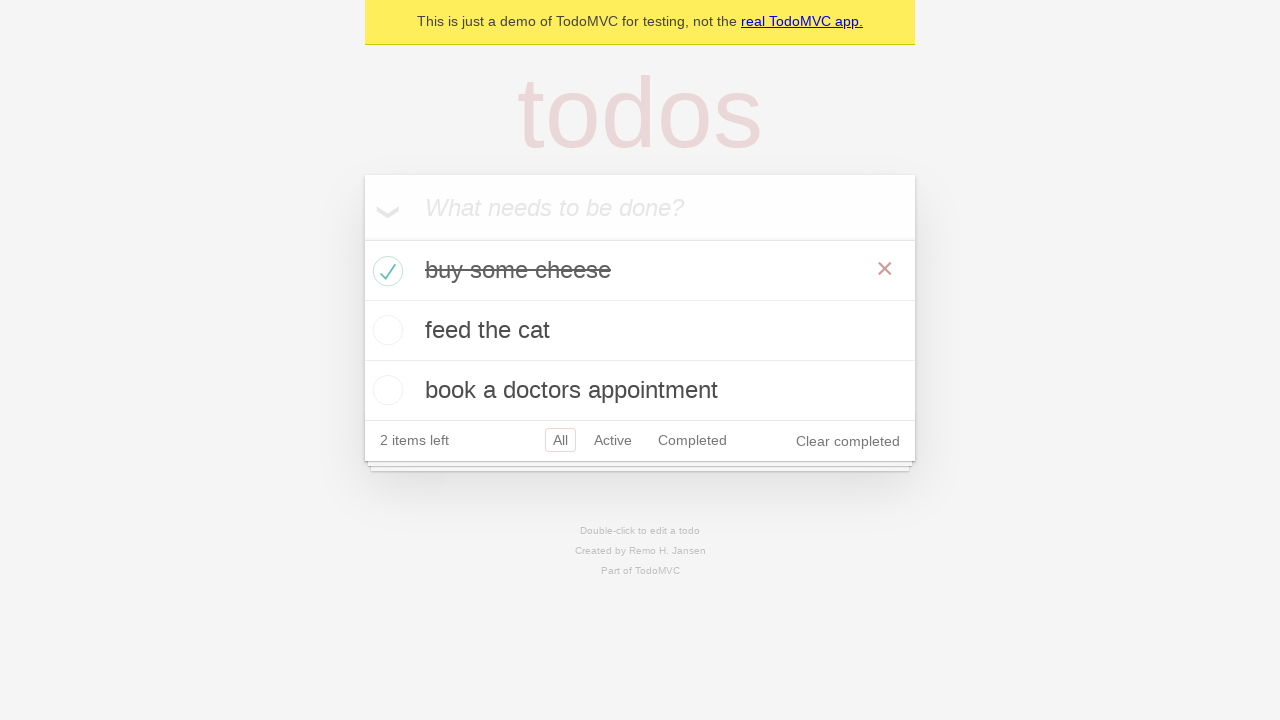

Clicked the 'Clear completed' button to remove completed items at (848, 441) on internal:role=button[name="Clear completed"i]
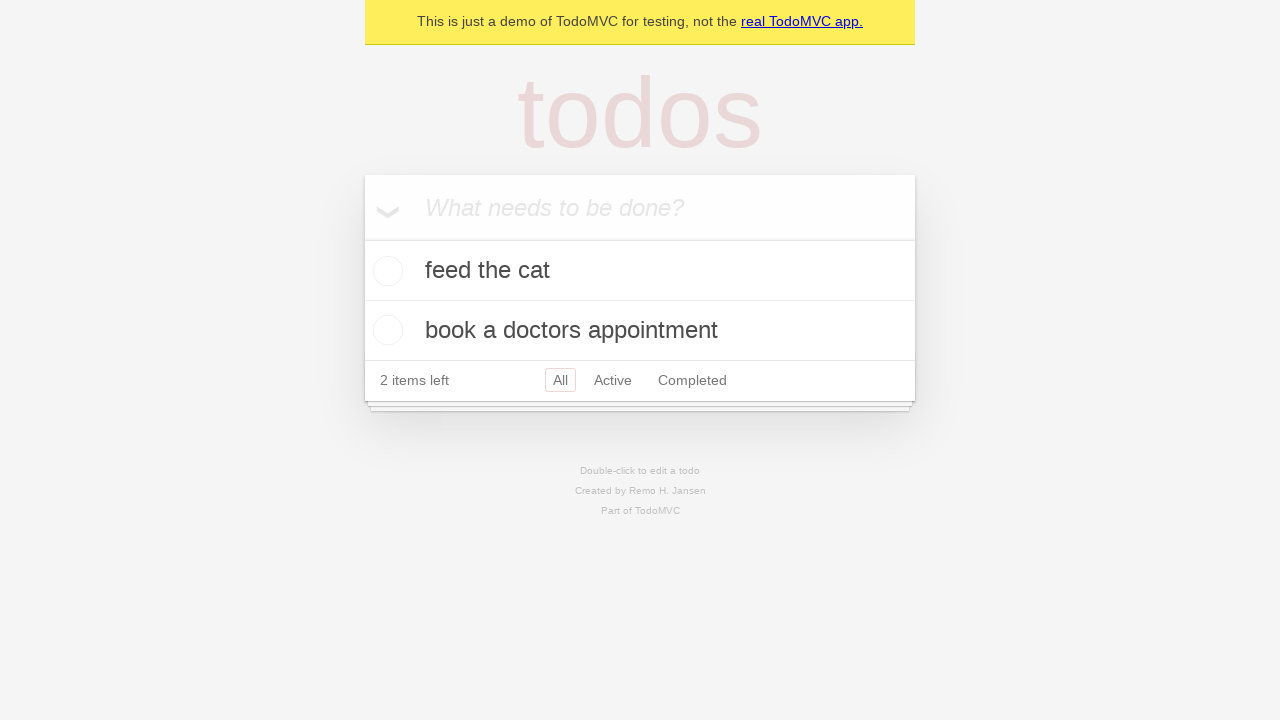

Verified that 'Clear completed' button is hidden when no items are completed
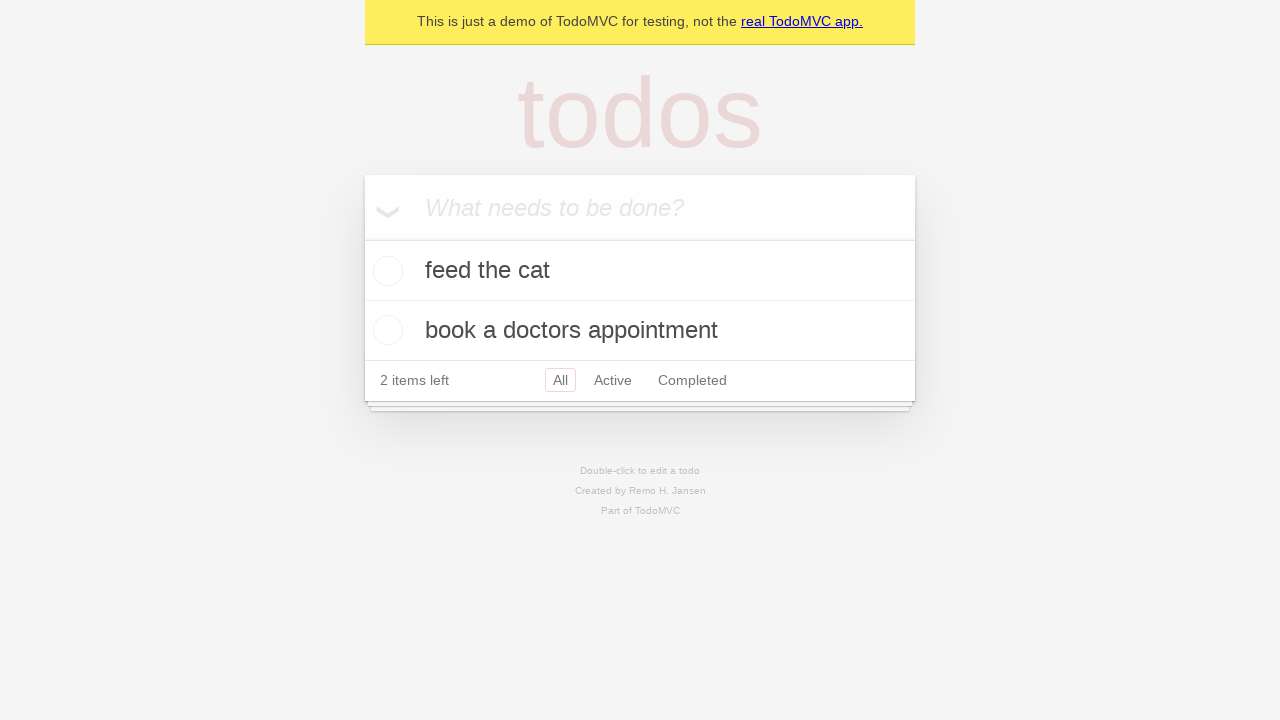

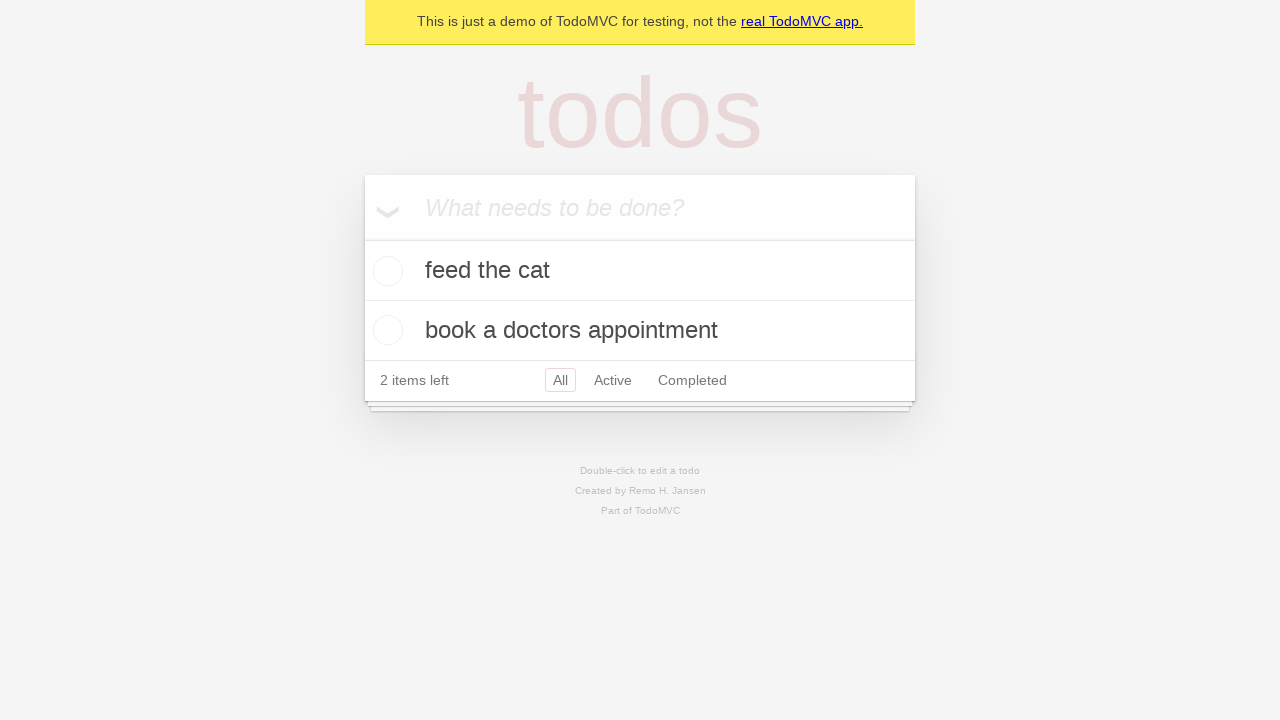